Tests browser tab management by clicking buttons to open new tabs, switching between them, and verifying page content loads correctly across multiple tabs.

Starting URL: https://training-support.net/webelements/tabs

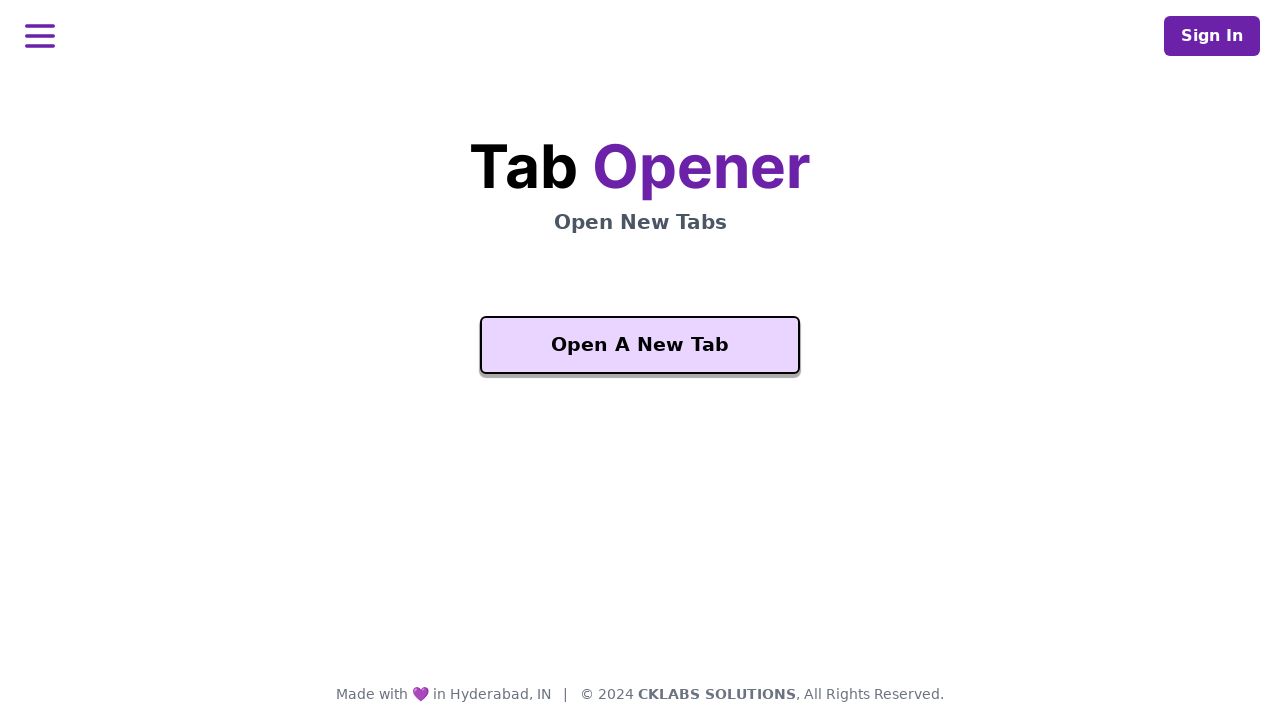

Waited for 'Open A New Tab' button to be visible
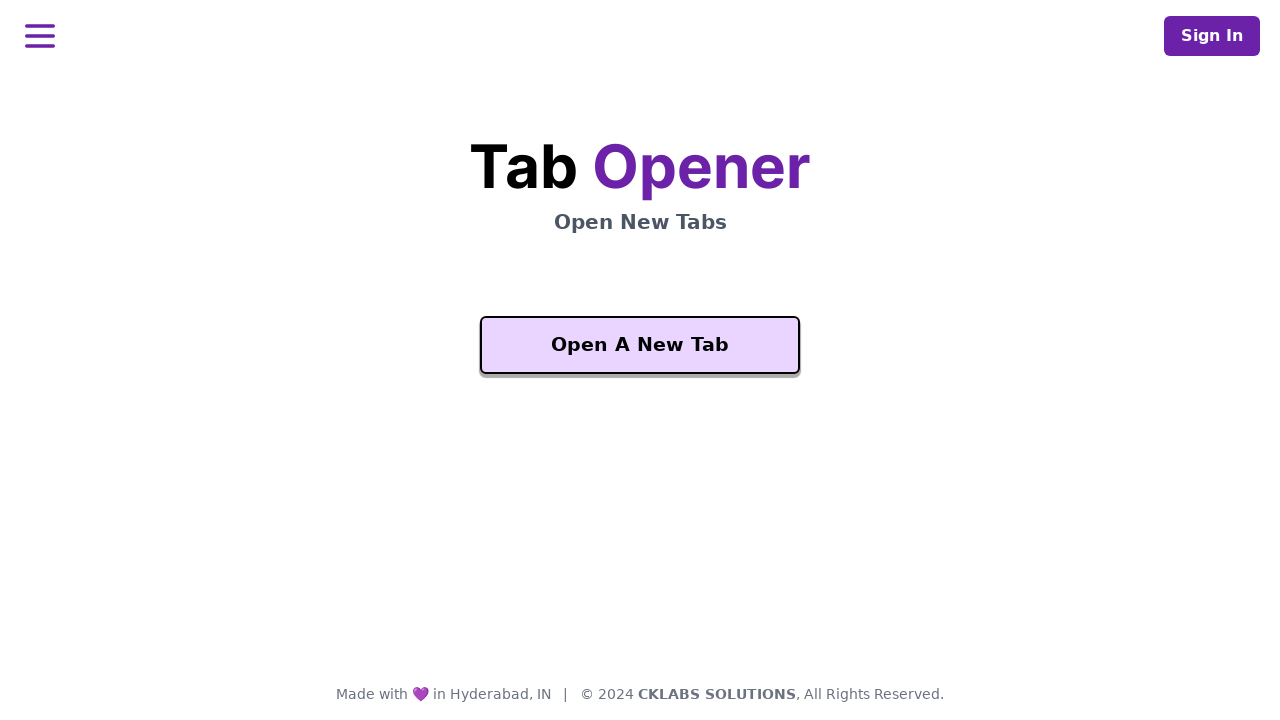

Clicked 'Open A New Tab' button to open a new tab at (640, 345) on xpath=//button[text()='Open A New Tab']
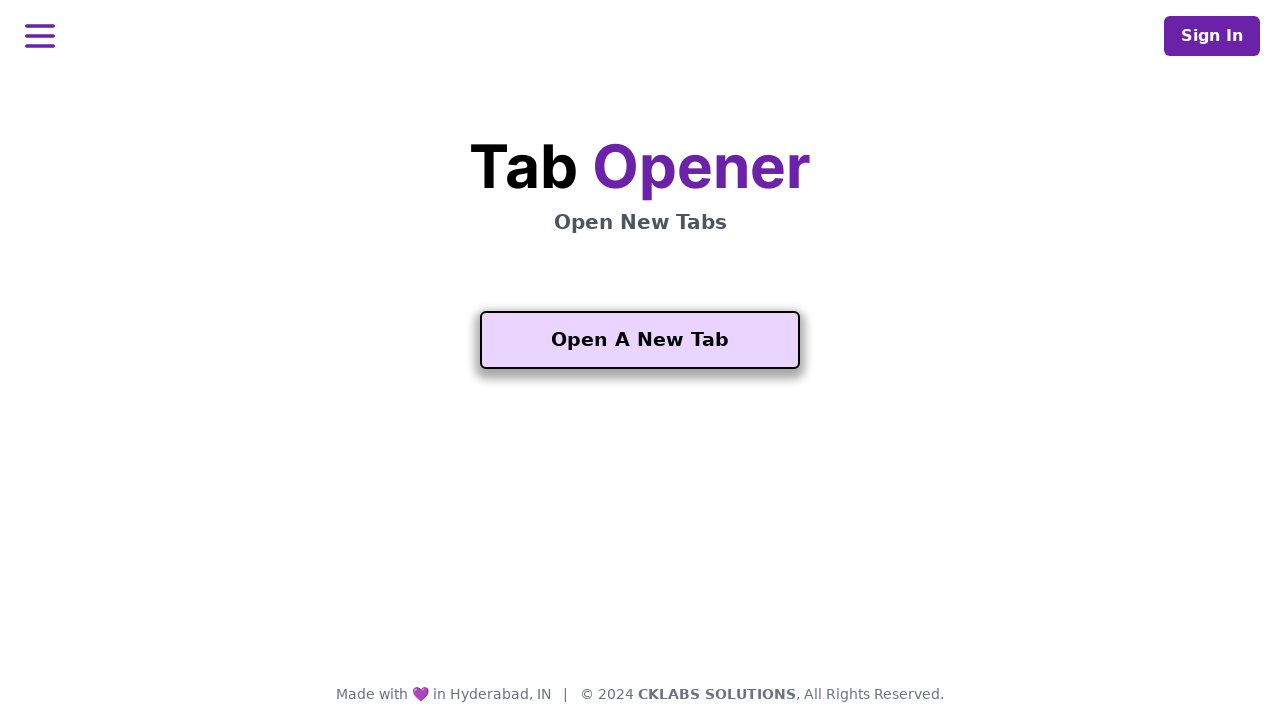

Captured reference to newly opened tab
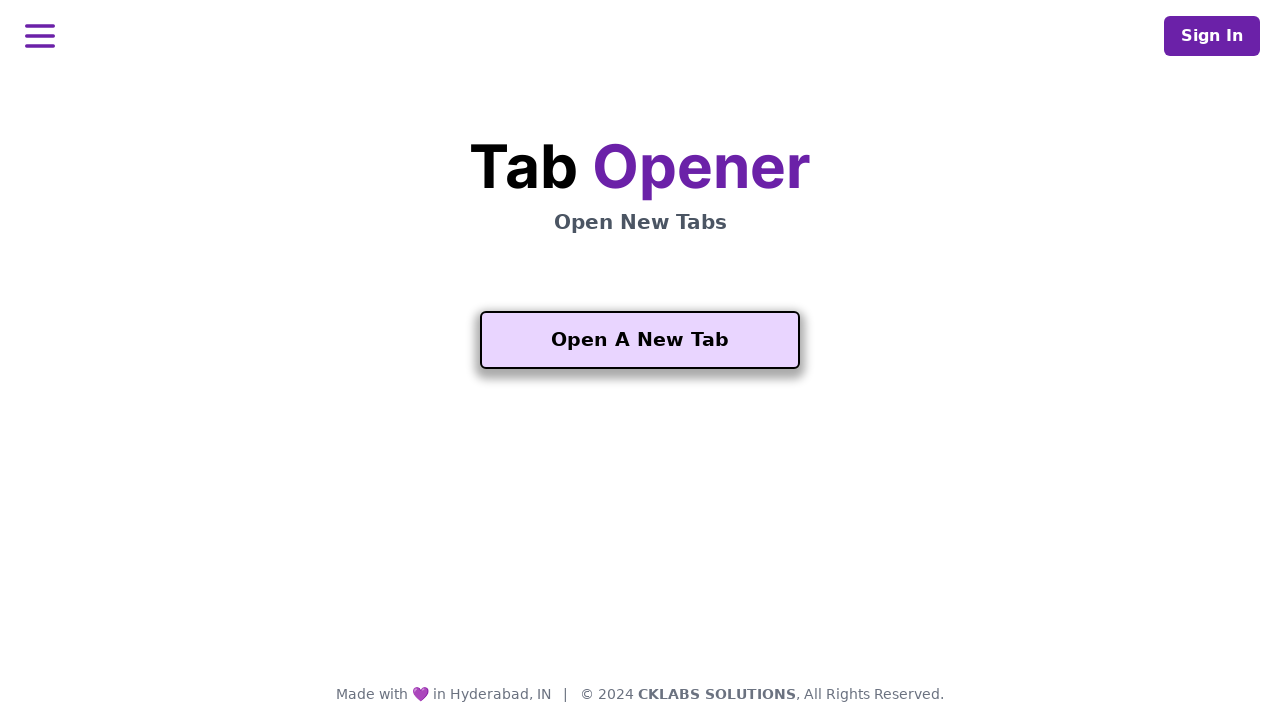

New tab page loaded completely
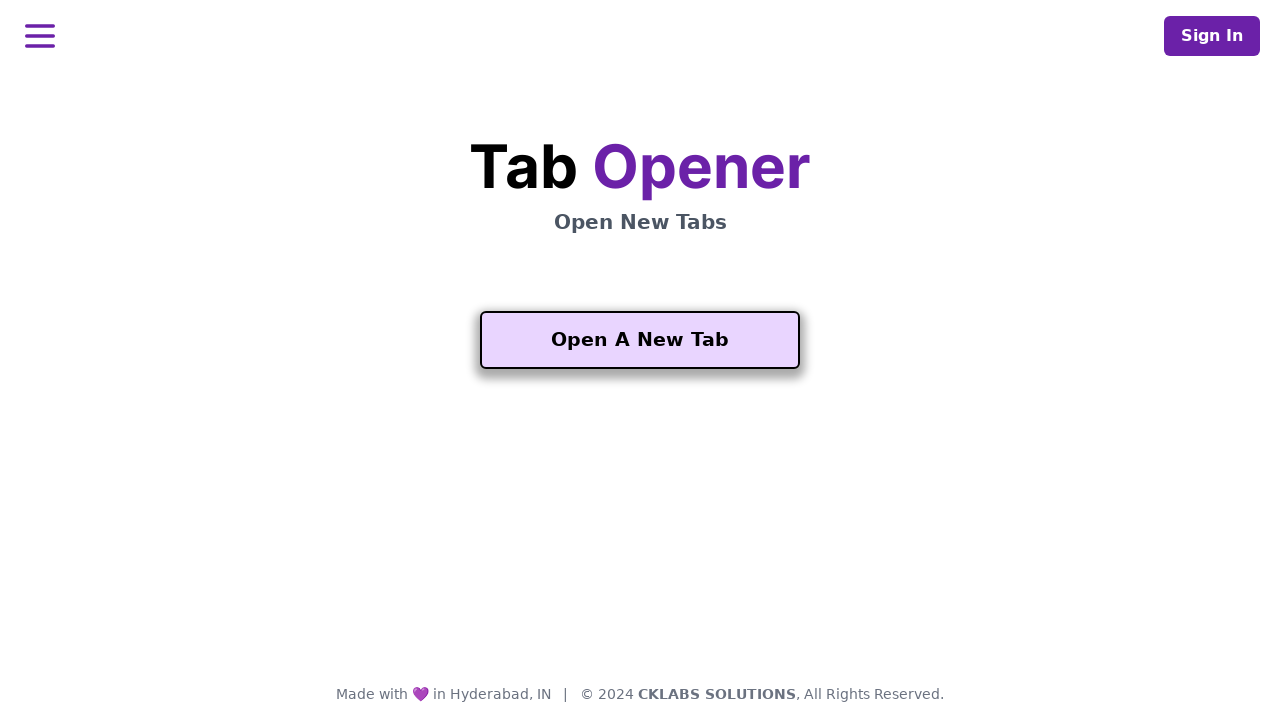

Waited for 'Another One' button to be visible on new tab
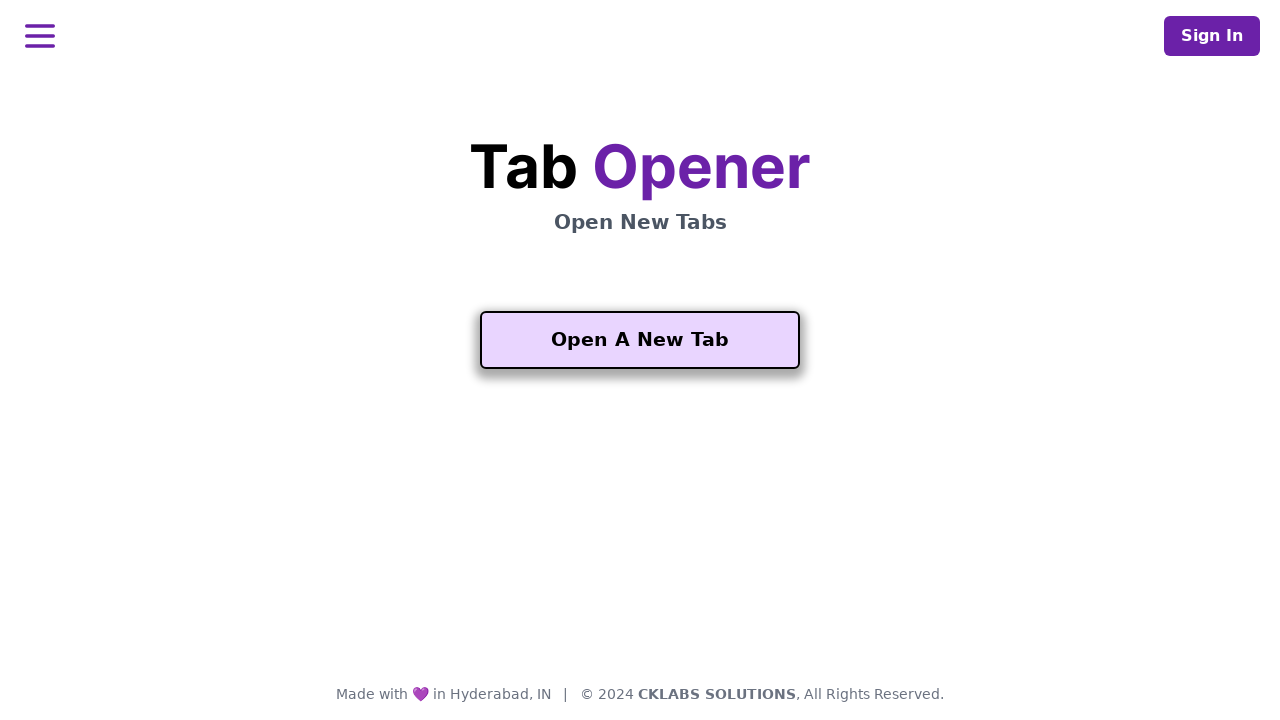

Verified h2 heading is present on new tab
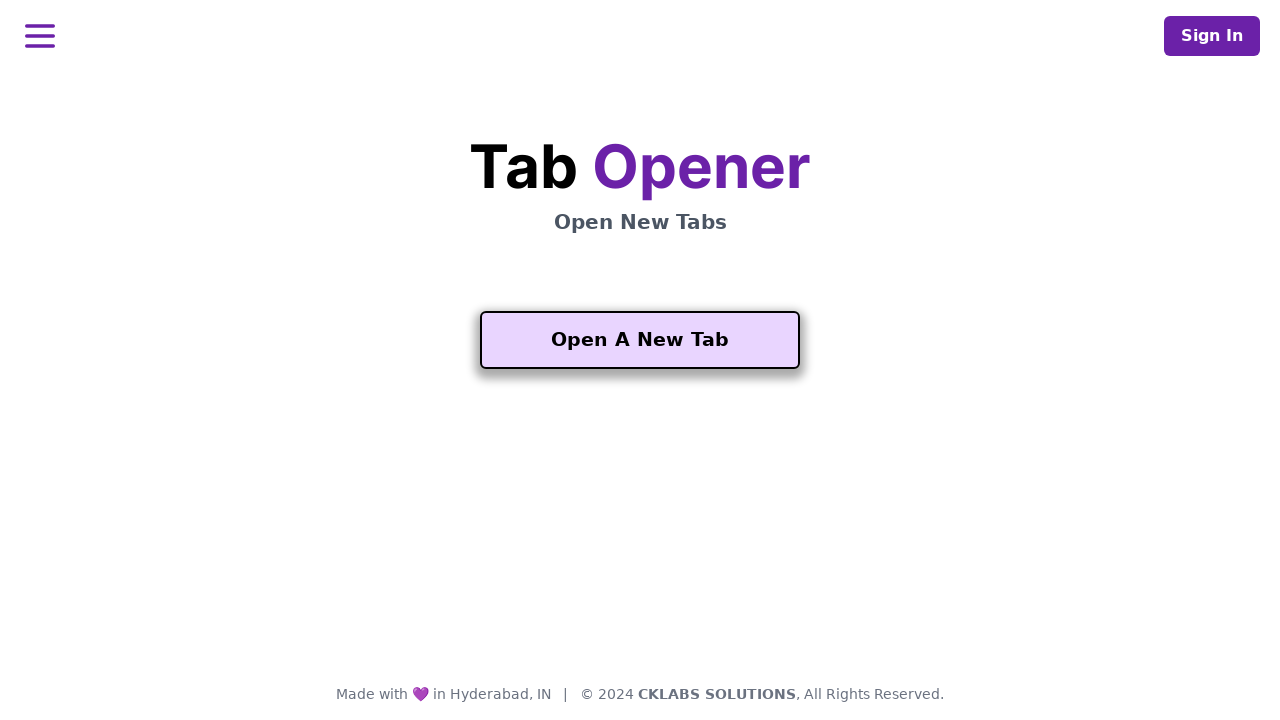

Clicked 'Another One' button to open a third tab at (640, 552) on xpath=//button[contains(text(), 'Another One')]
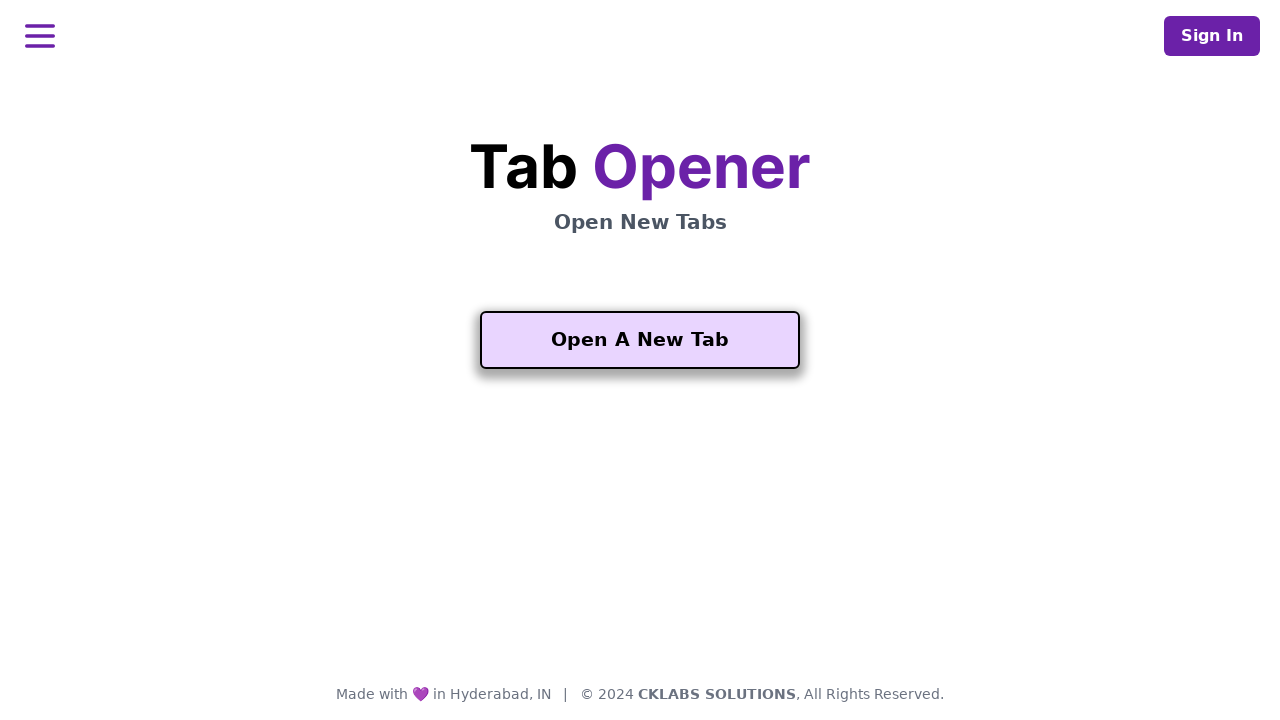

Captured reference to third opened tab
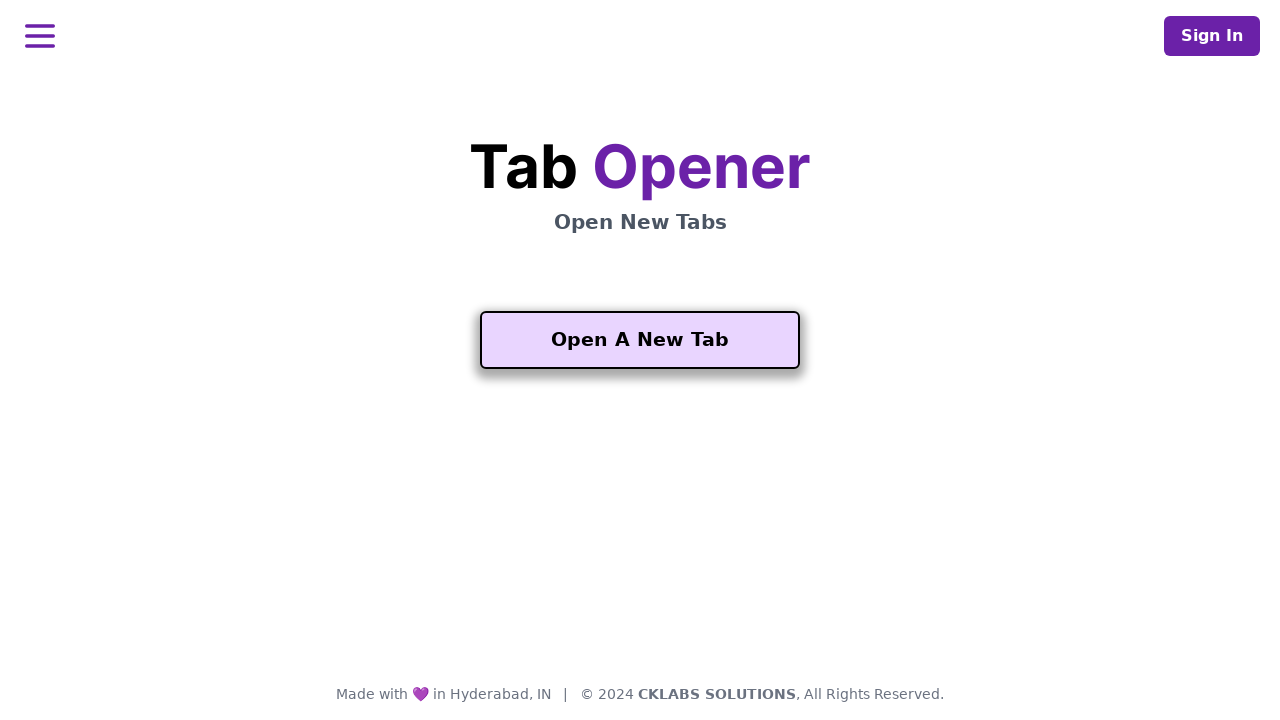

Third tab page loaded completely
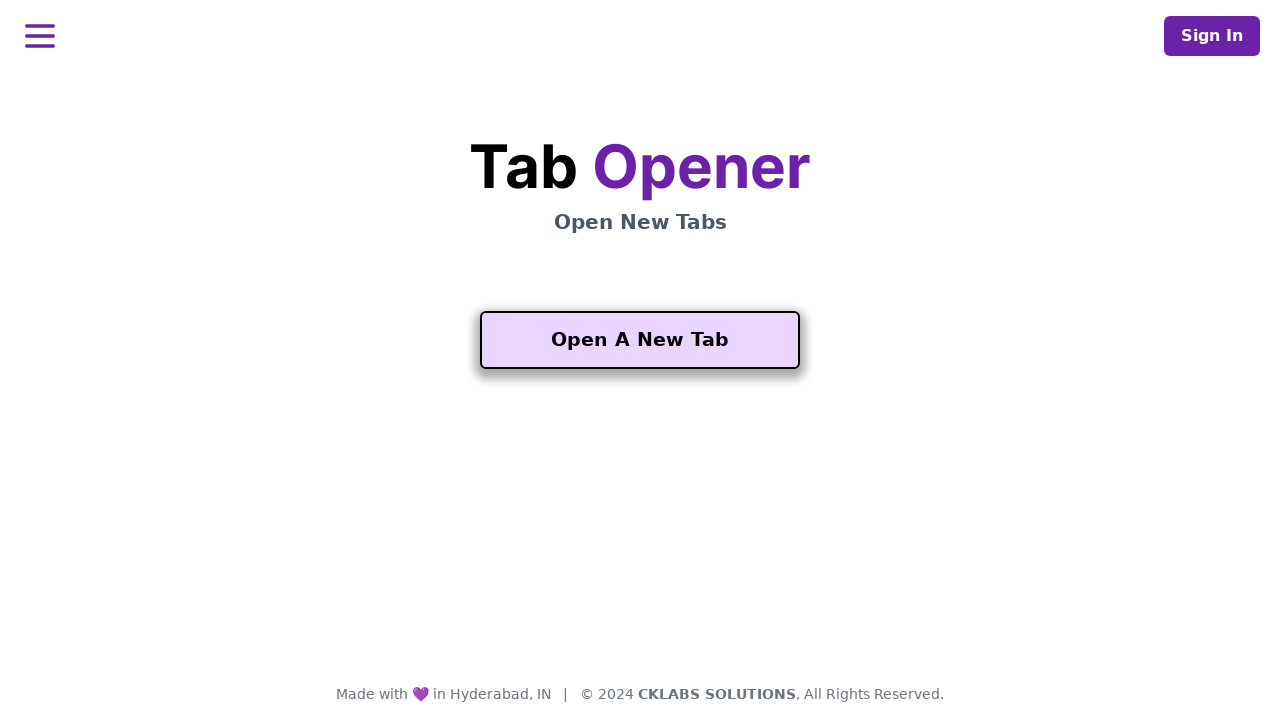

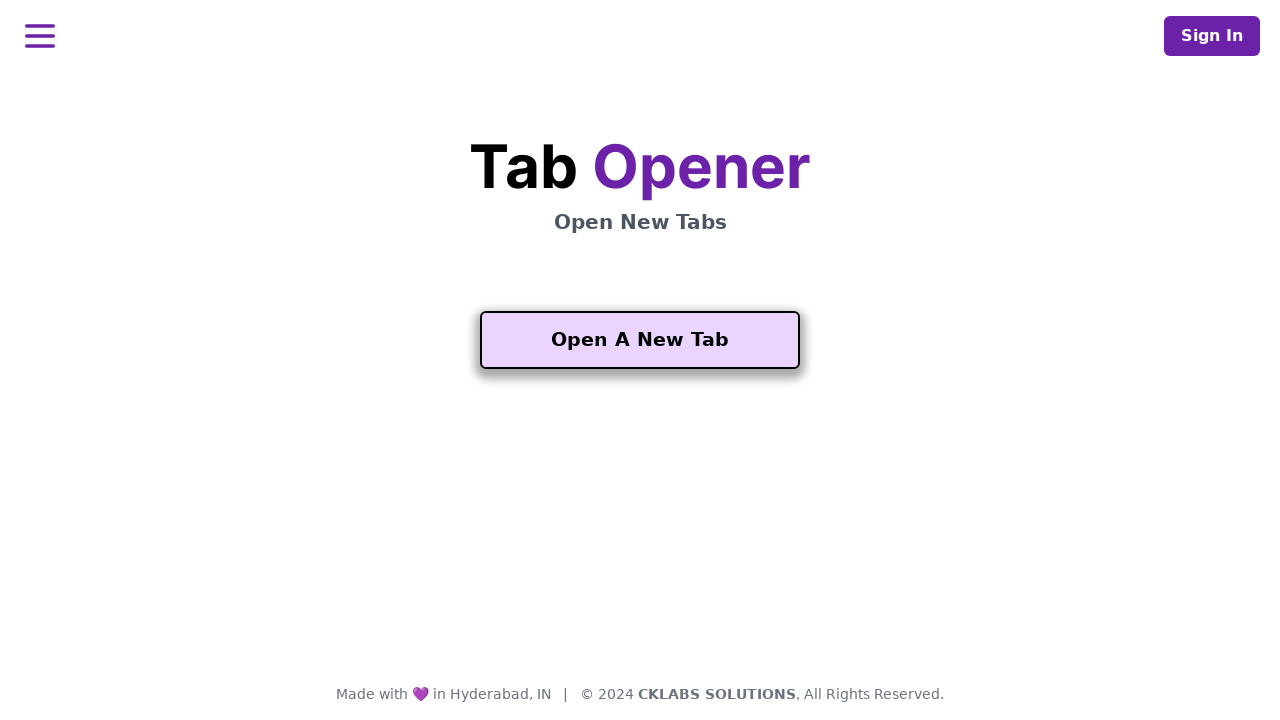